Tests that other controls are hidden when editing a todo item.

Starting URL: https://demo.playwright.dev/todomvc

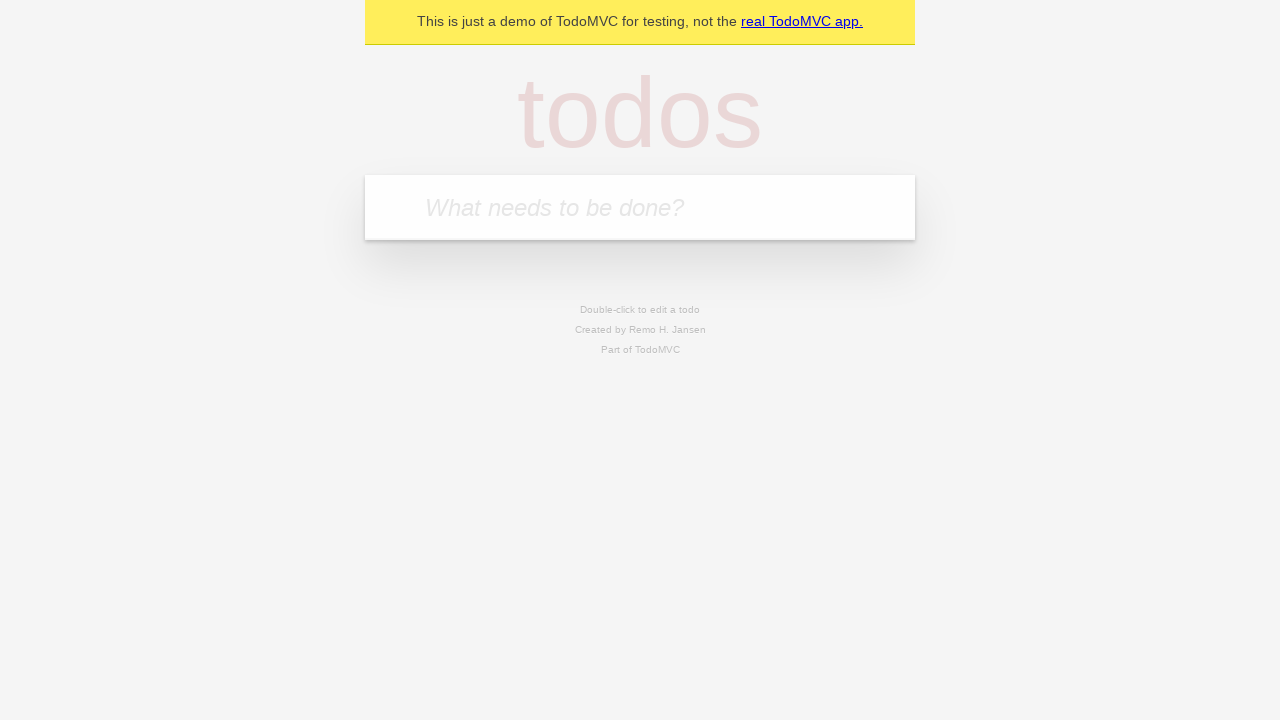

Filled input field with 'buy some cheese' on internal:attr=[placeholder="What needs to be done?"i]
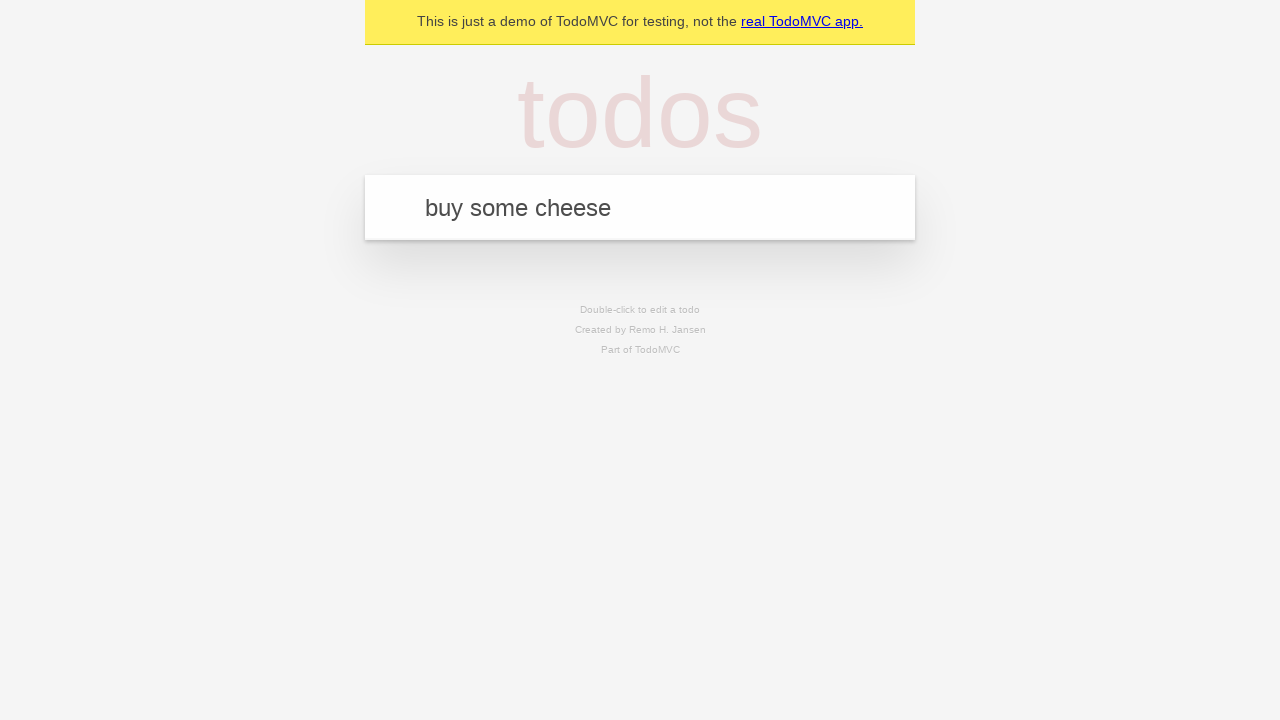

Pressed Enter to add first todo item on internal:attr=[placeholder="What needs to be done?"i]
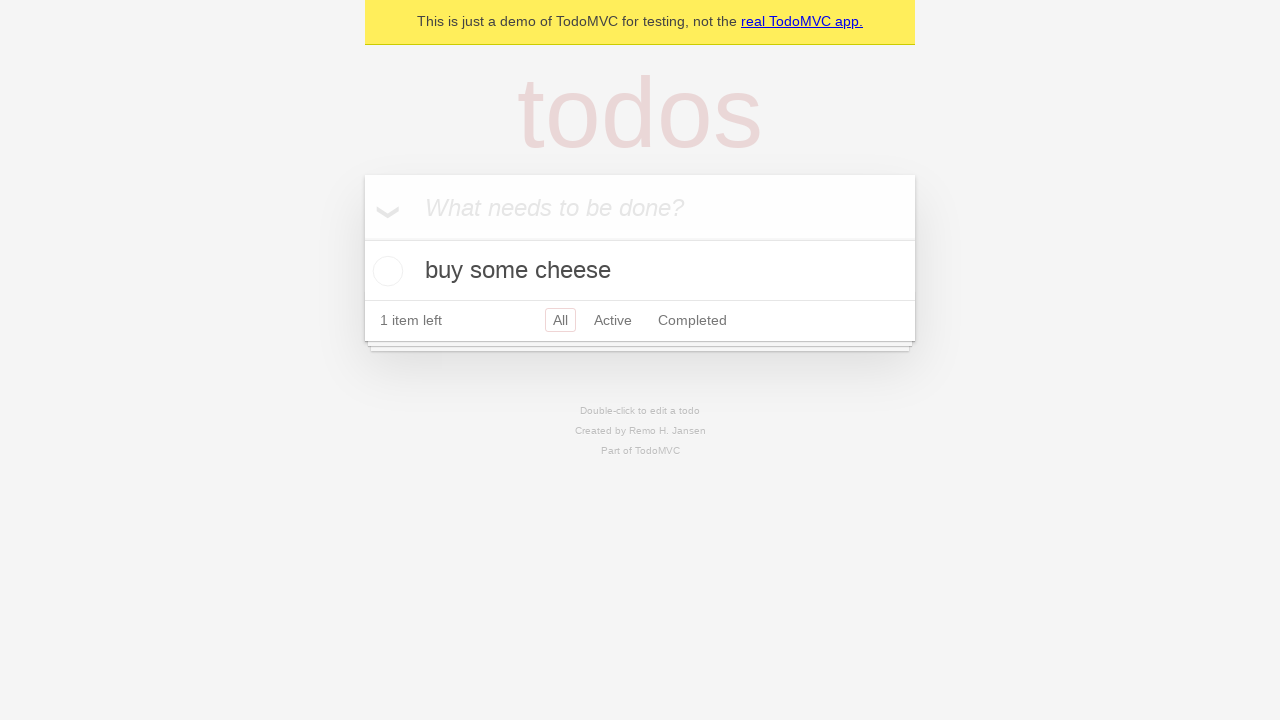

Filled input field with 'feed the cat' on internal:attr=[placeholder="What needs to be done?"i]
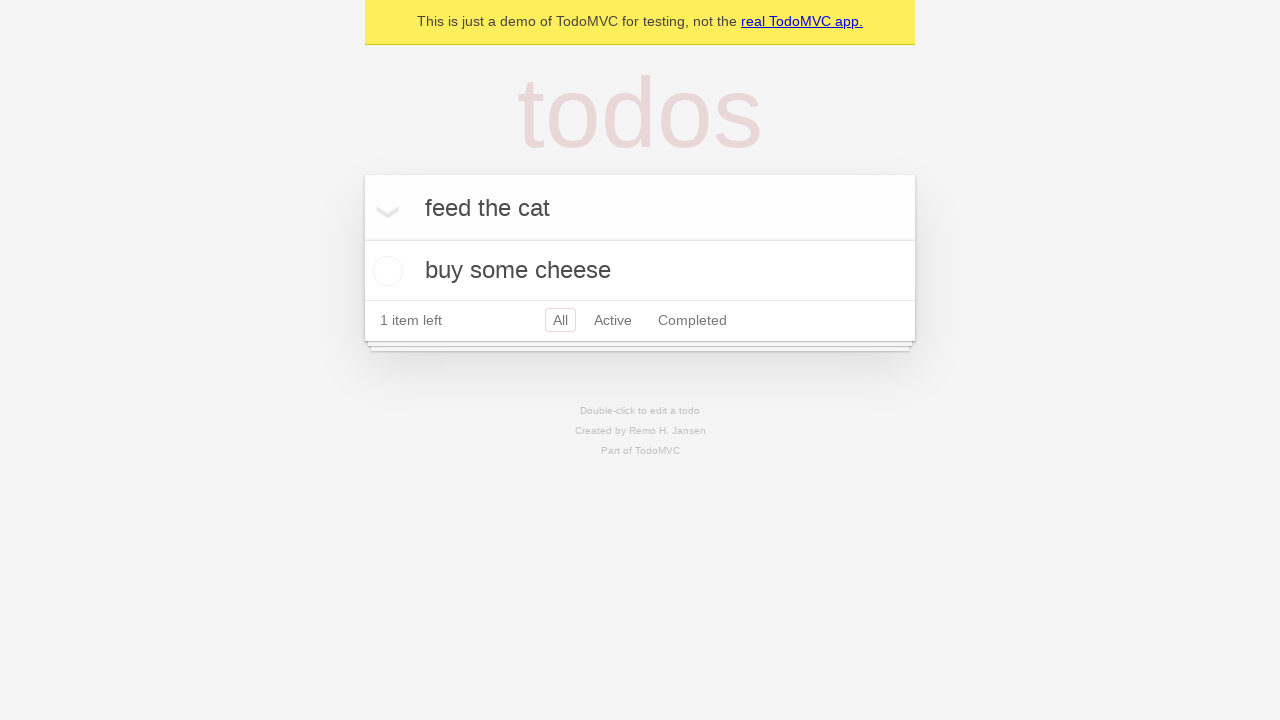

Pressed Enter to add second todo item on internal:attr=[placeholder="What needs to be done?"i]
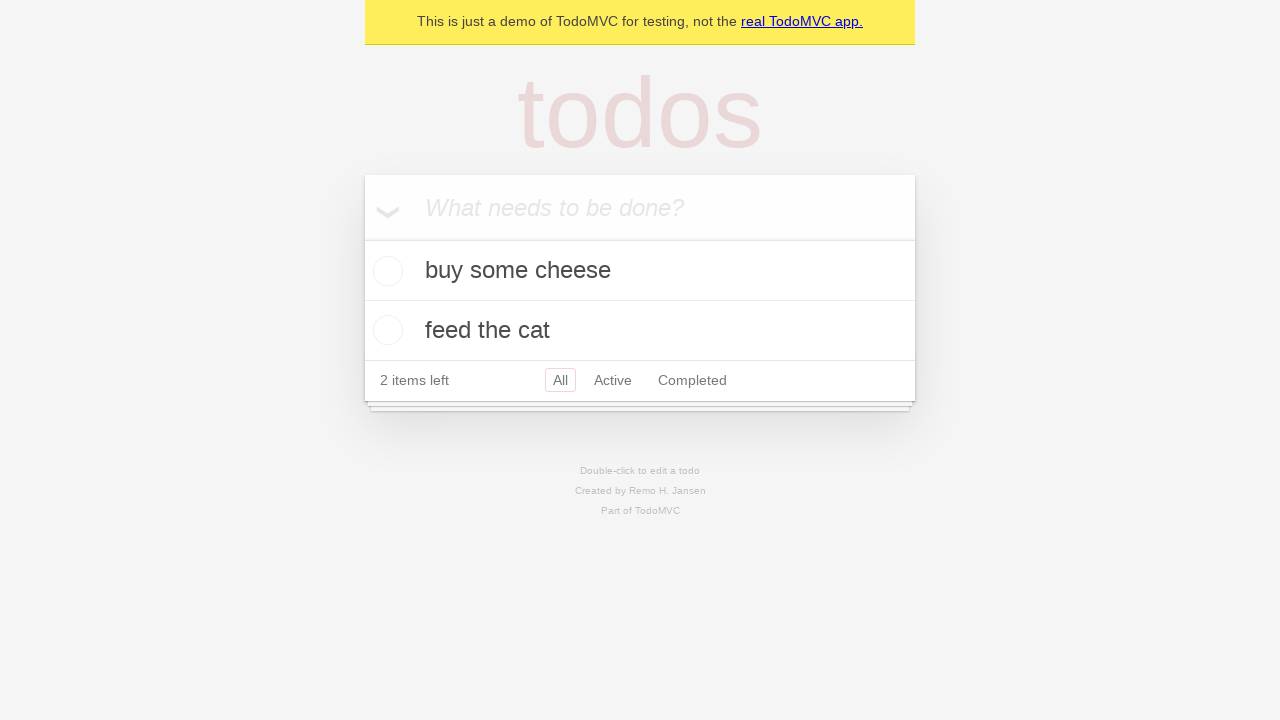

Filled input field with 'book a doctors appointment' on internal:attr=[placeholder="What needs to be done?"i]
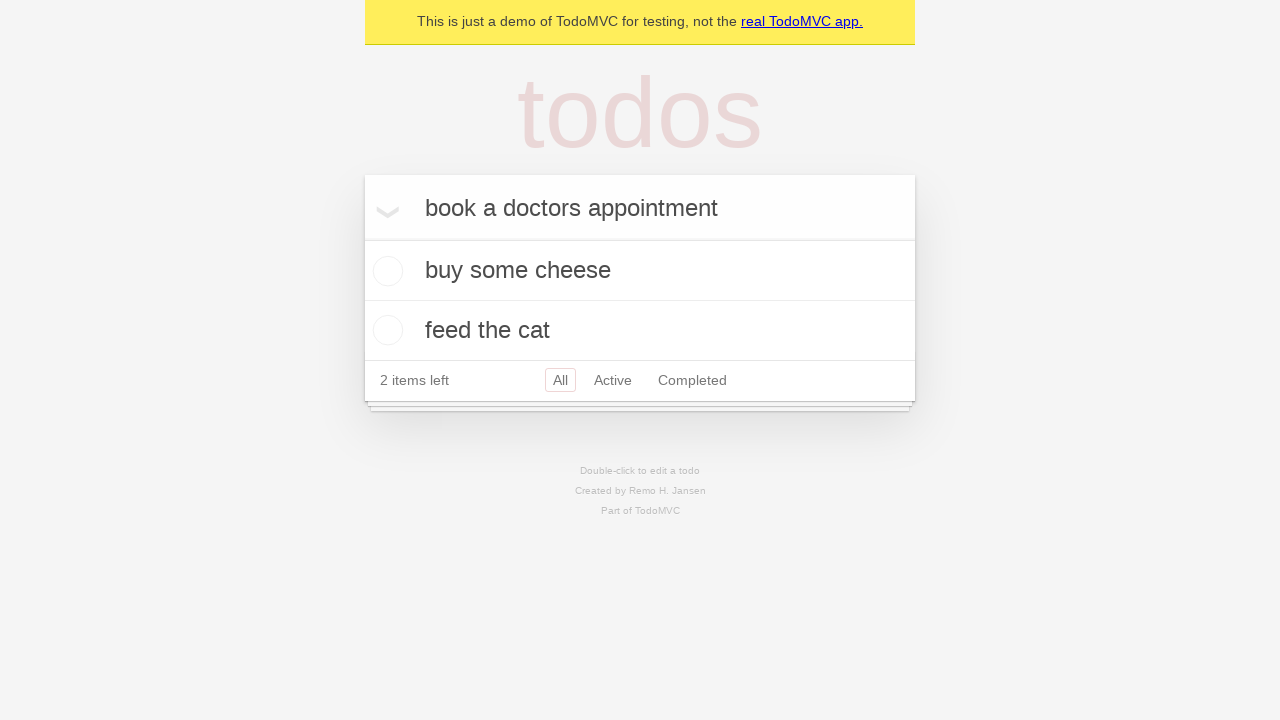

Pressed Enter to add third todo item on internal:attr=[placeholder="What needs to be done?"i]
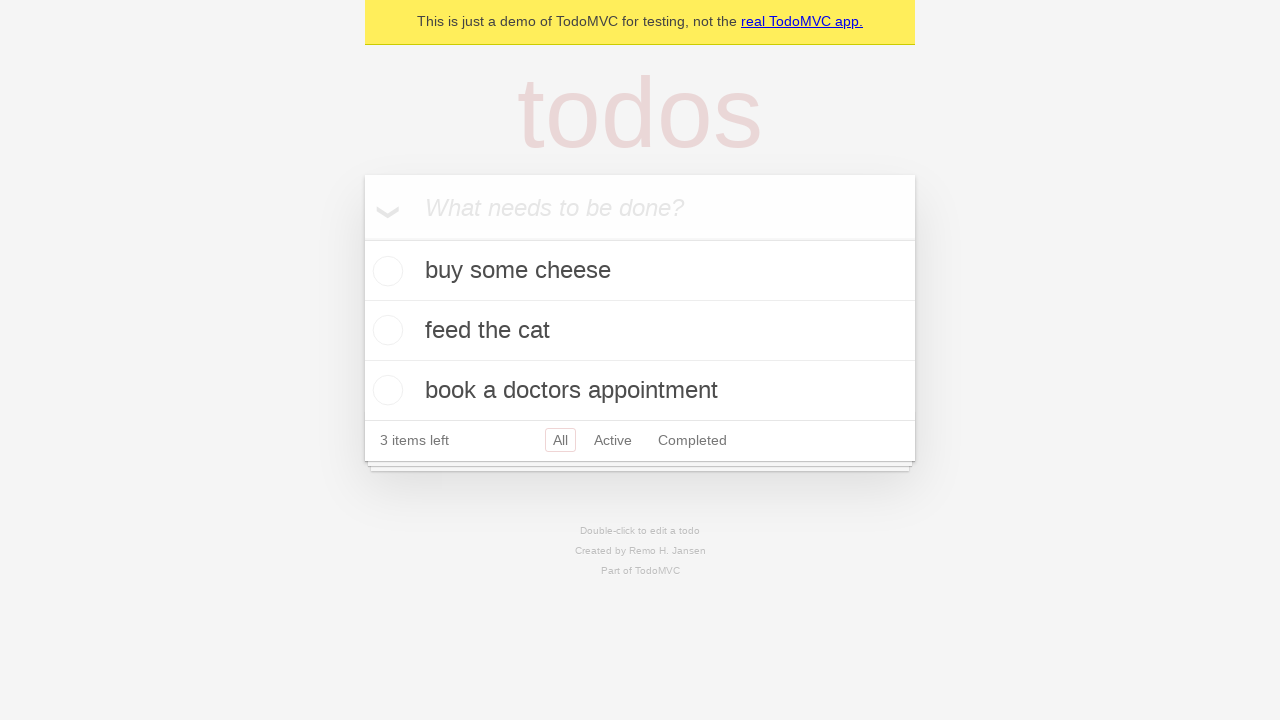

Waited for third todo item to appear
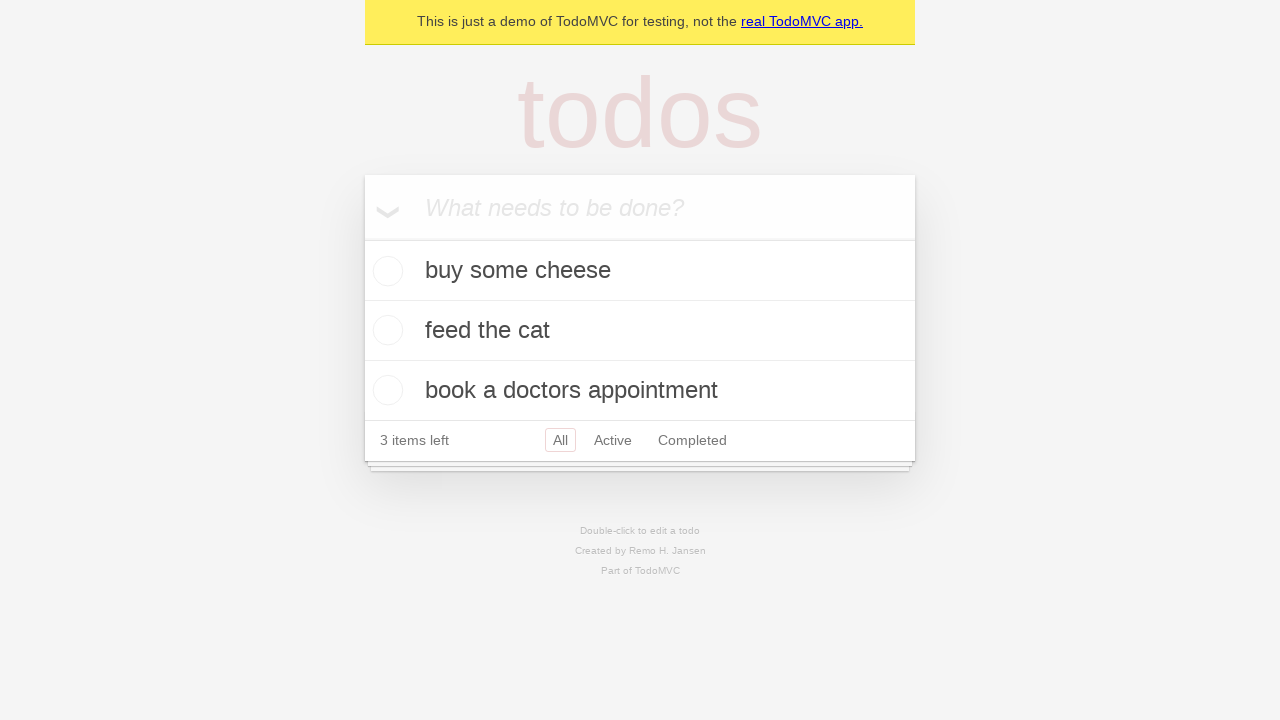

Double-clicked second todo item to enter edit mode at (640, 331) on [data-testid='todo-item'] >> nth=1
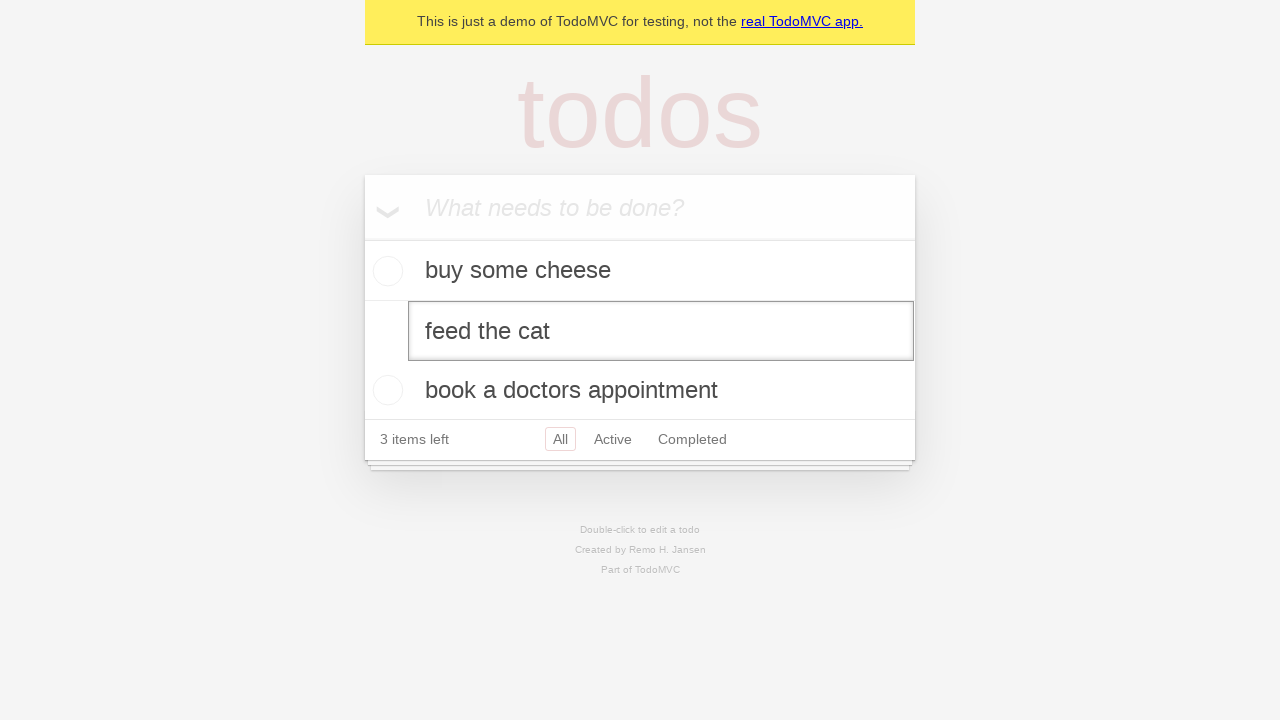

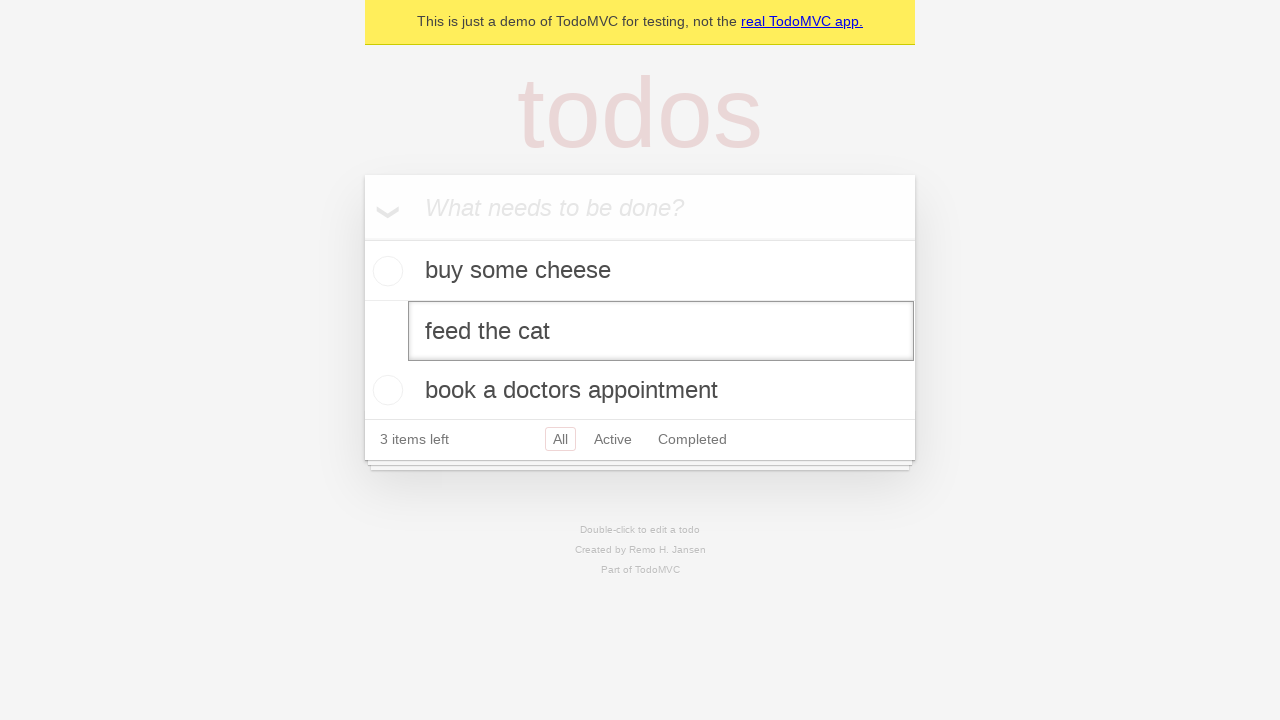